Tests browser alert handling by clicking a button that triggers an alert and then accepting/dismissing the alert dialog

Starting URL: http://demo.automationtesting.in/Alerts.html

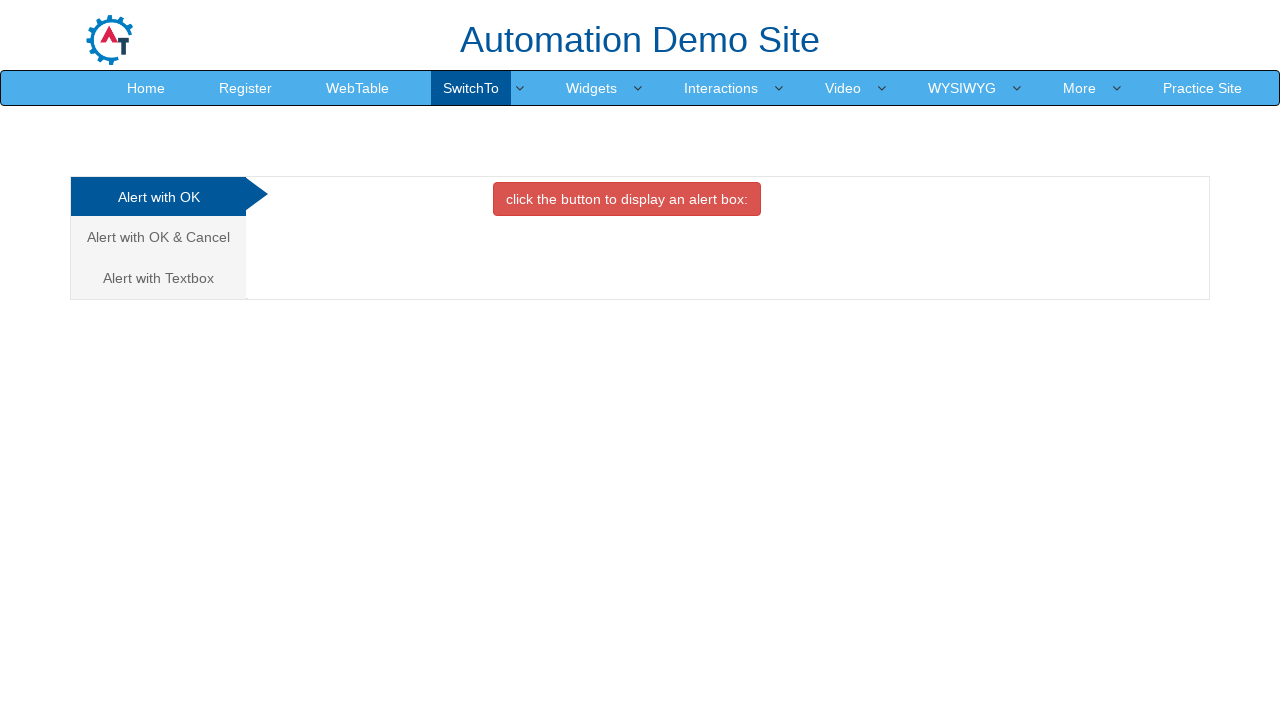

Clicked danger button to trigger alert at (627, 199) on button.btn.btn-danger
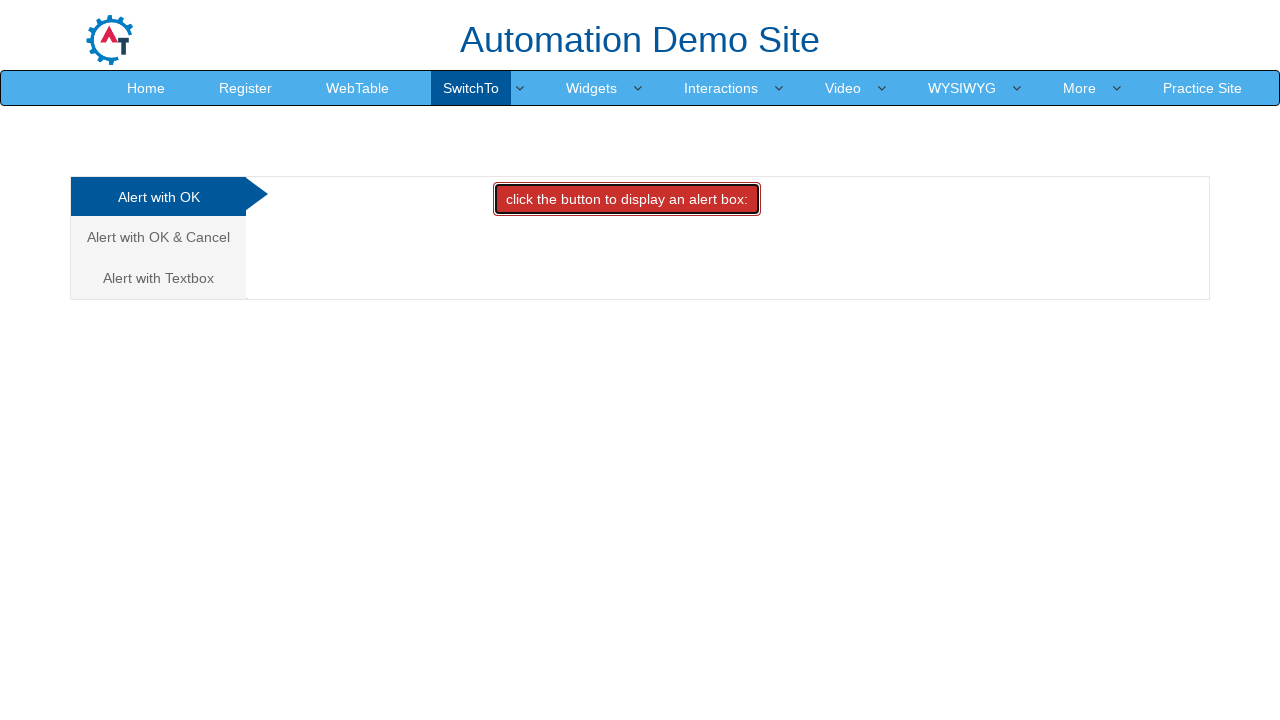

Set up dialog handler to accept alerts
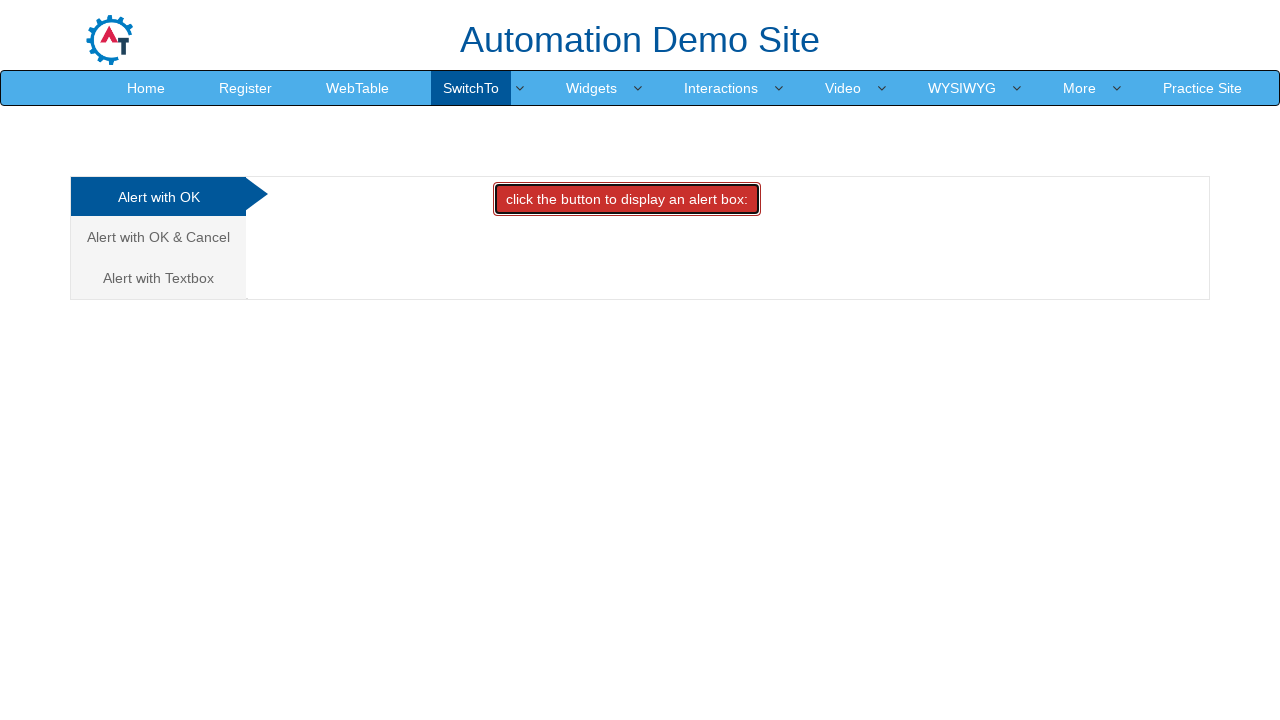

Set up one-time dialog handler to accept next alert
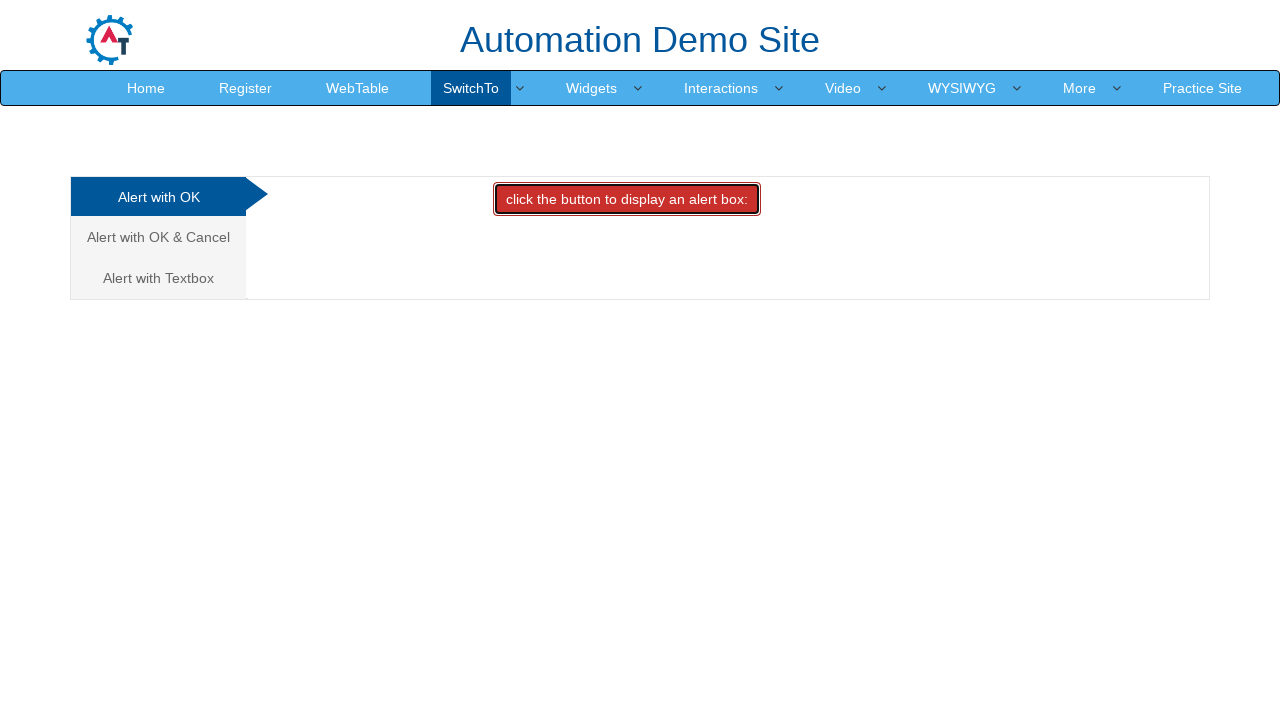

Clicked danger button again to trigger alert at (627, 199) on button.btn.btn-danger
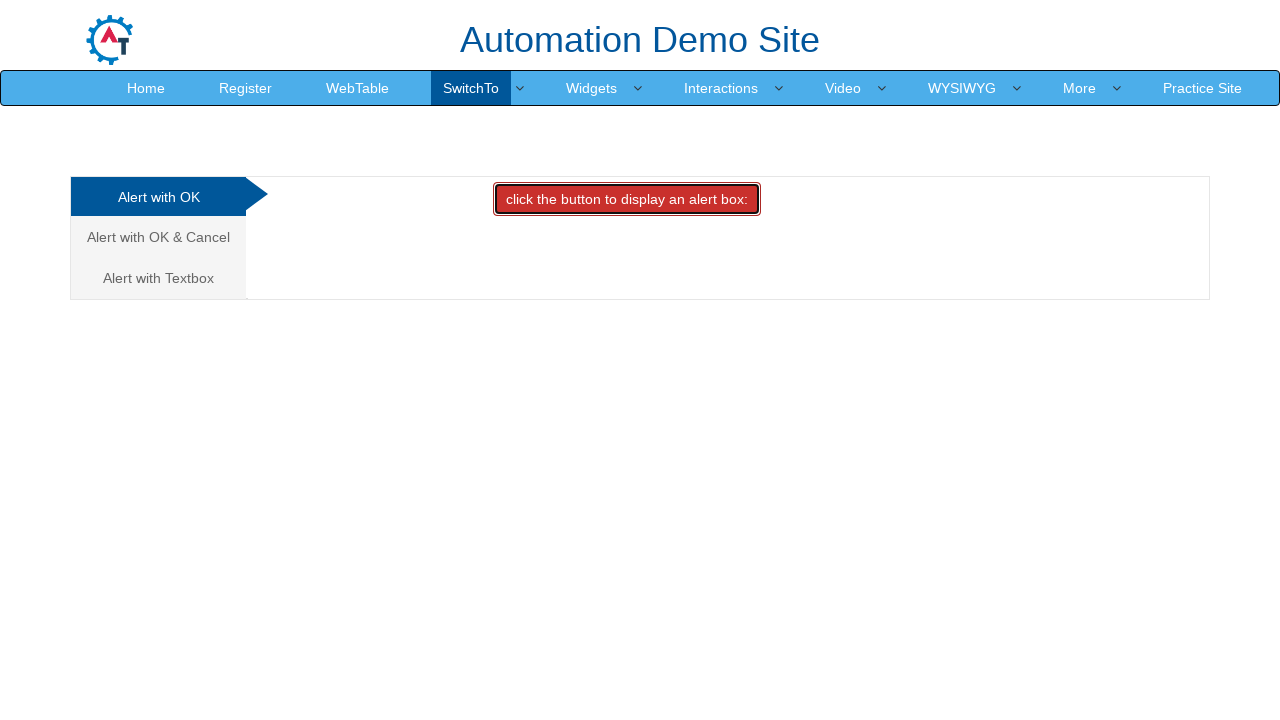

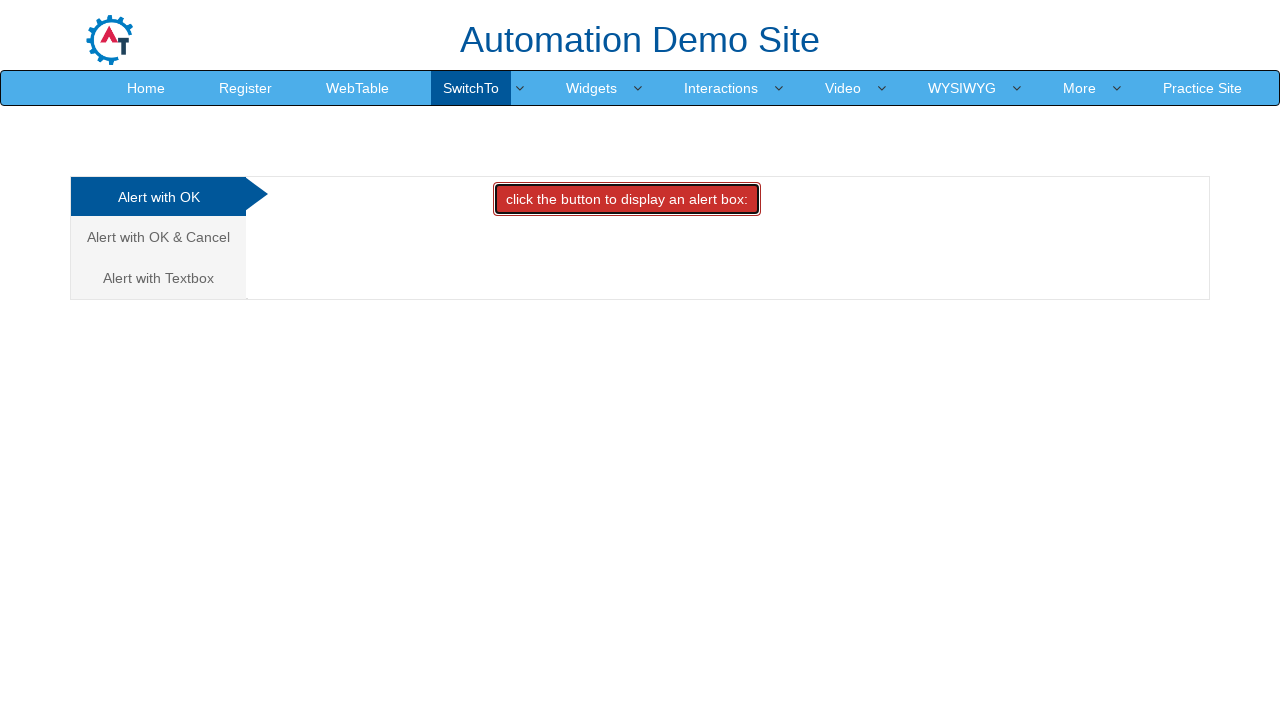